Tests button interactions on DemoQA by navigating to Elements section, clicking Buttons tab, and performing double-click, right-click, and single-click actions on the respective buttons

Starting URL: https://demoqa.com

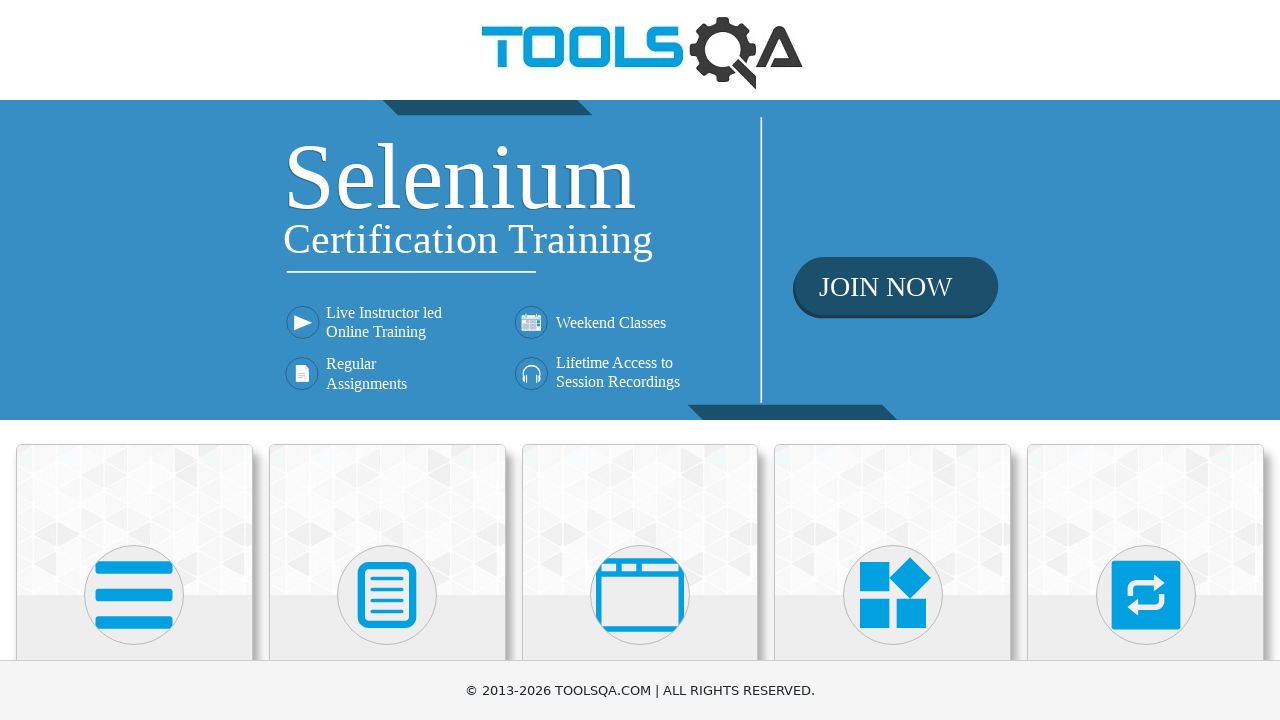

Clicked on Elements section card at (134, 520) on div.card:has-text('Elements')
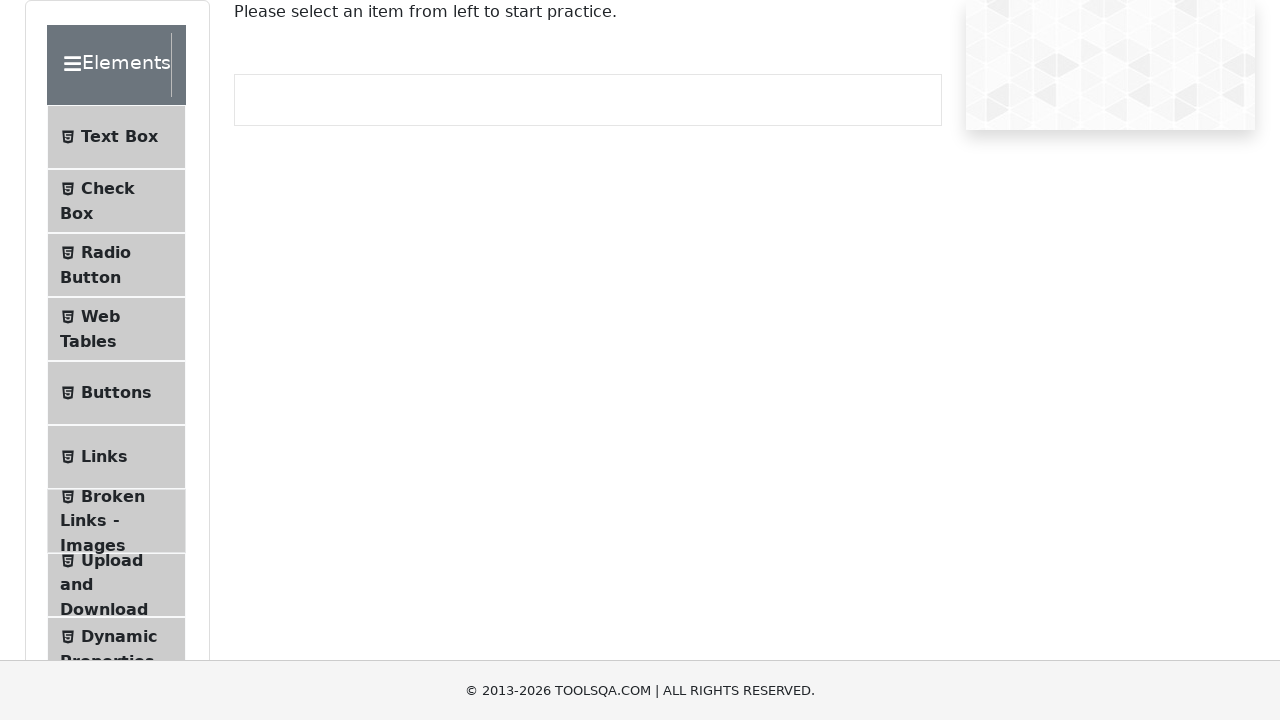

Clicked on Buttons tab in sidebar at (116, 393) on span:text('Buttons')
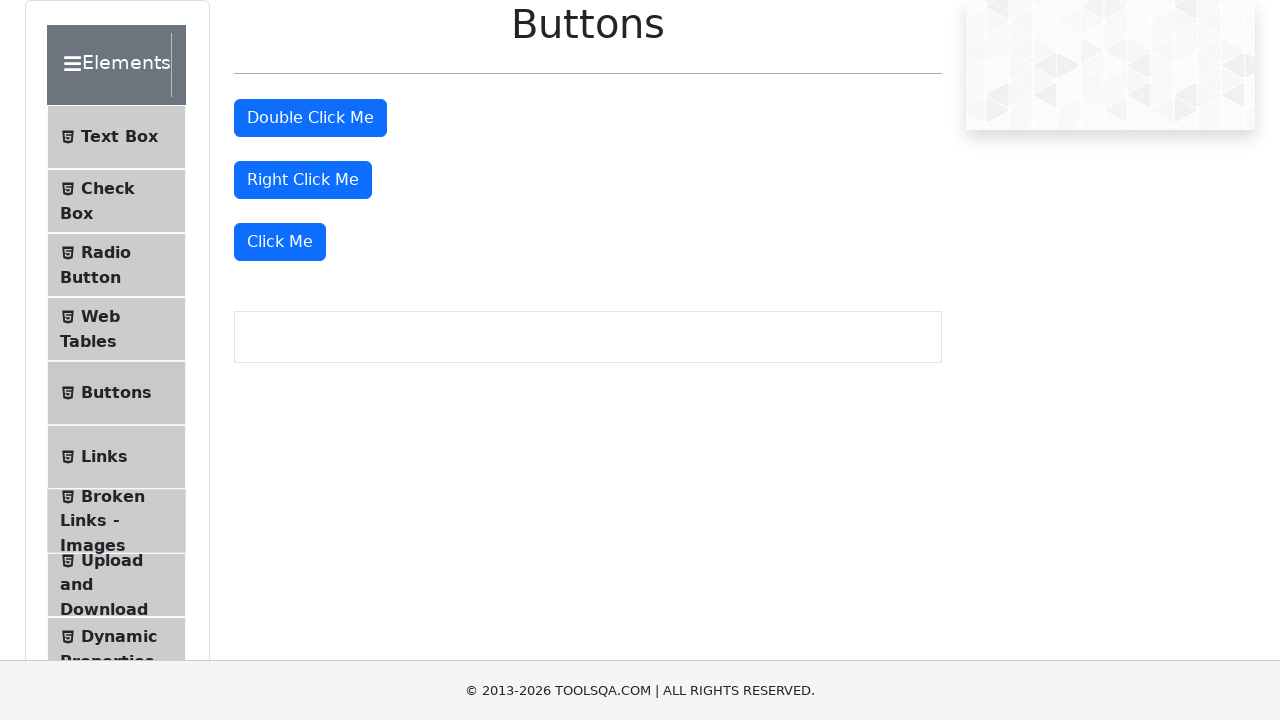

Double-clicked on the double-click button at (310, 118) on #doubleClickBtn
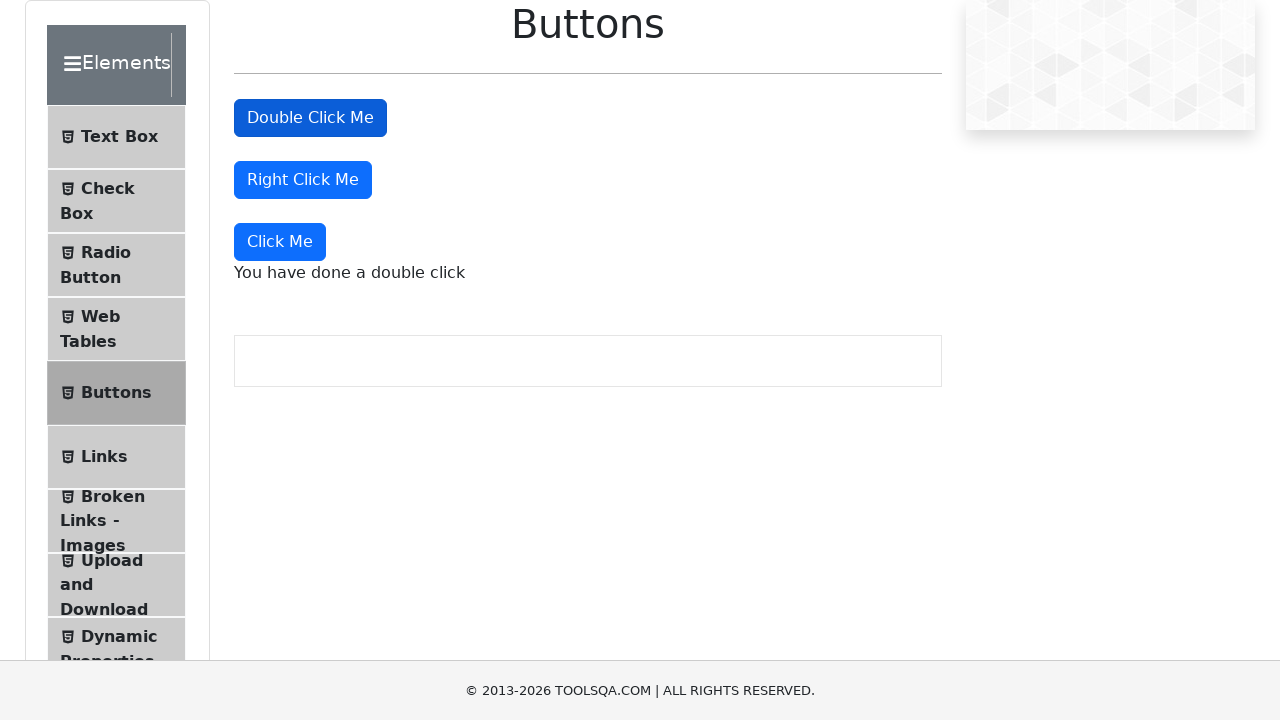

Double-click message appeared
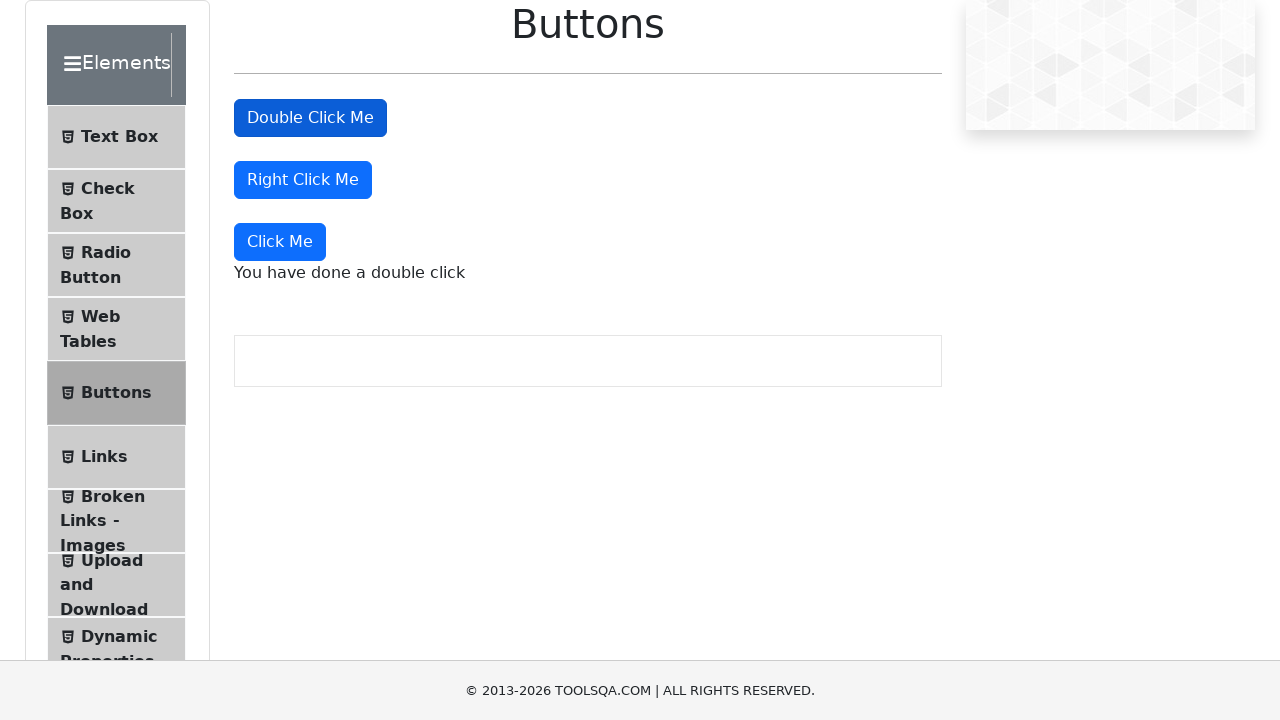

Right-clicked on the right-click button at (303, 180) on #rightClickBtn
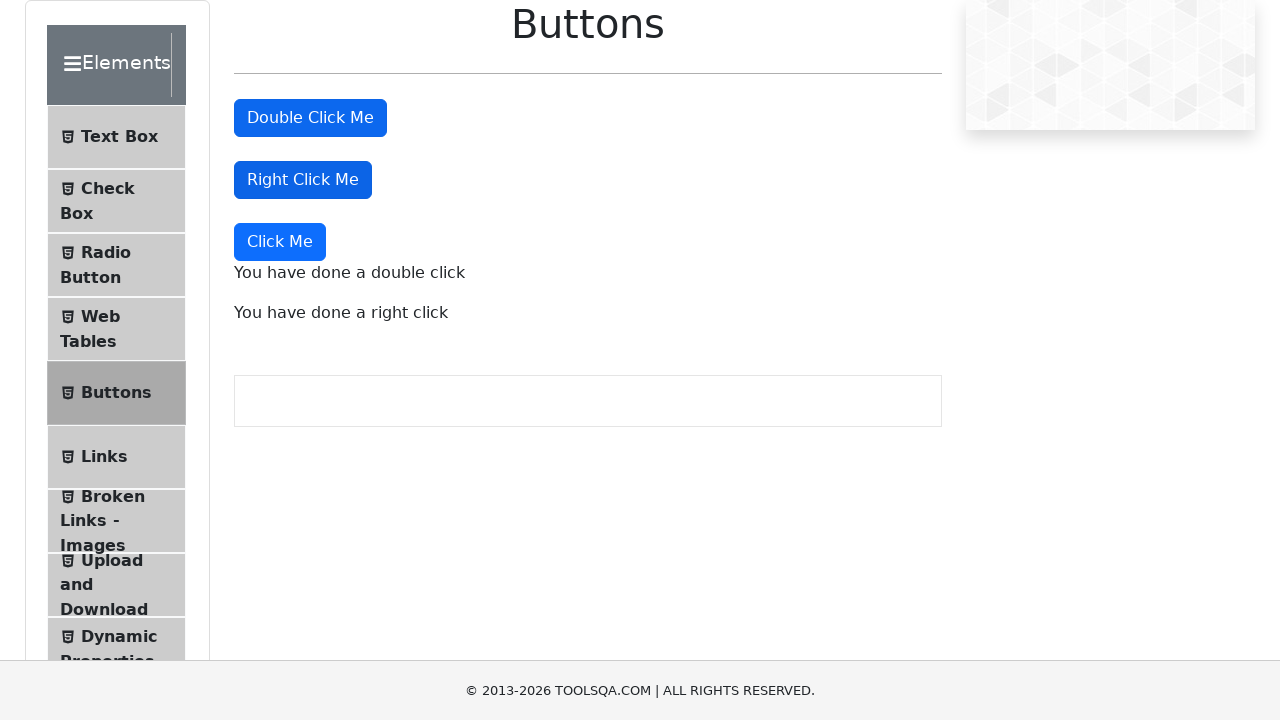

Right-click message appeared
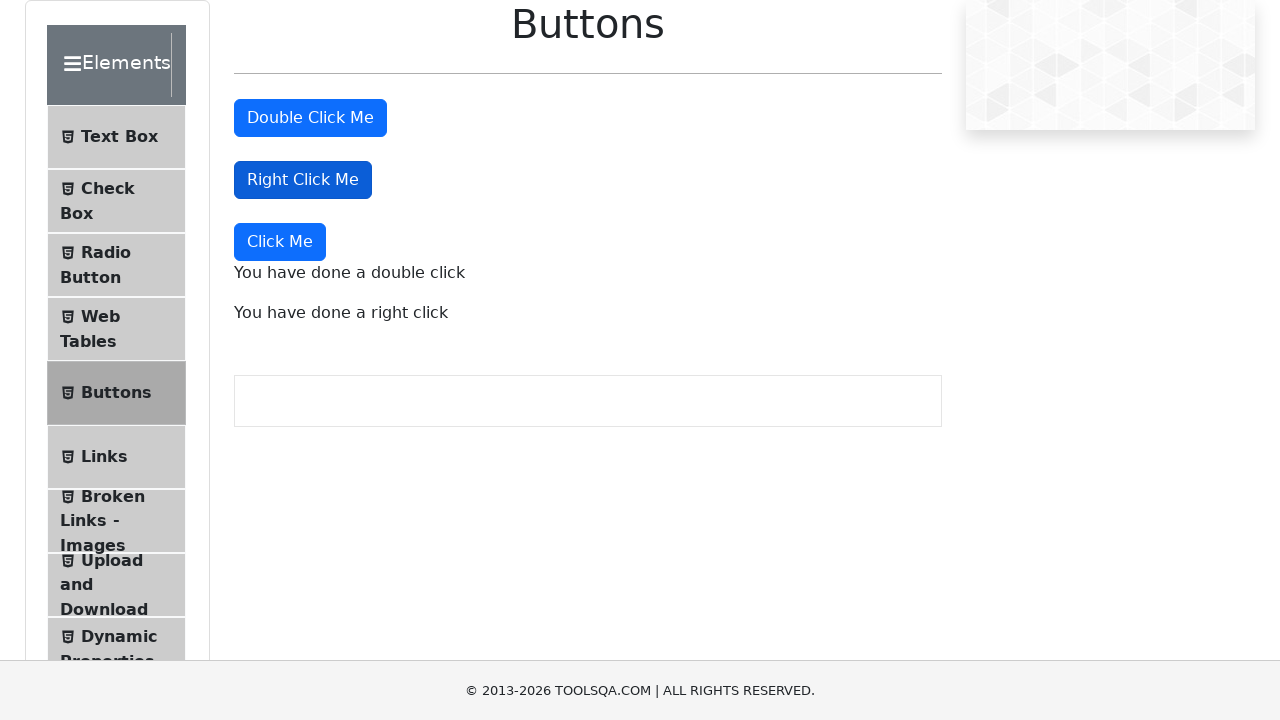

Single-clicked on the Click Me button at (280, 242) on button:has-text('Click Me'):not(#doubleClickBtn):not(#rightClickBtn)
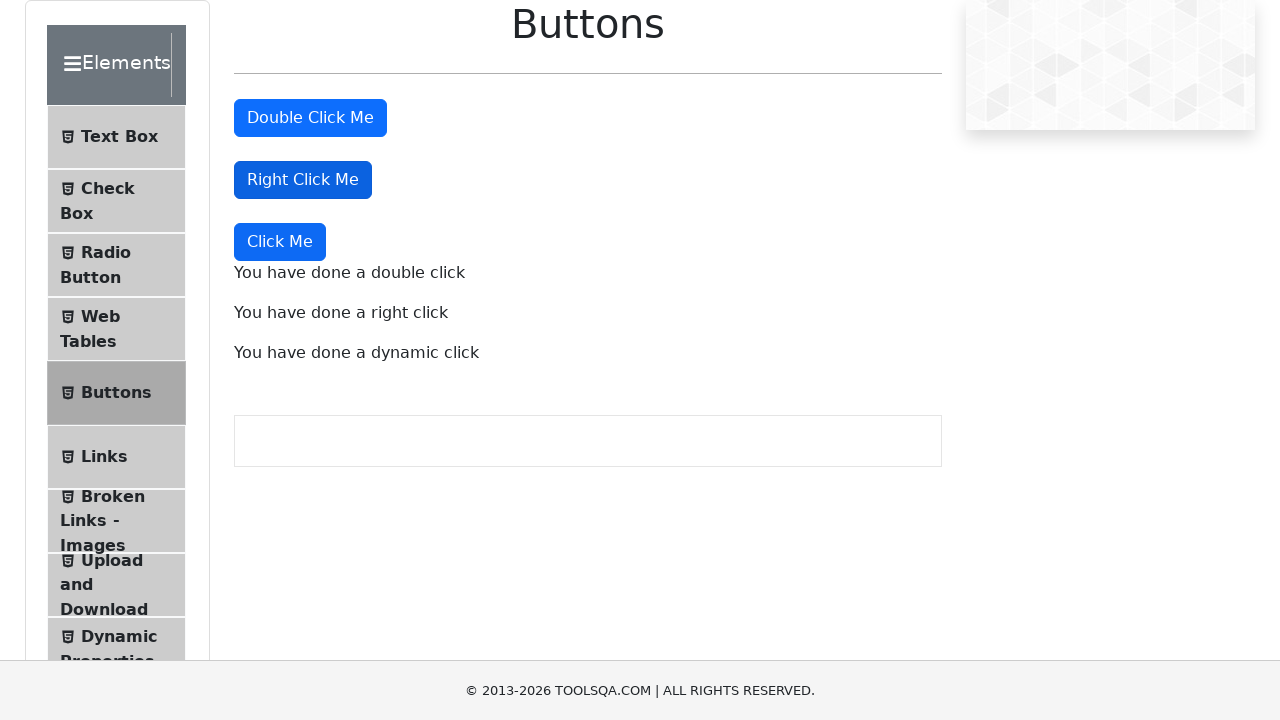

Dynamic click message appeared
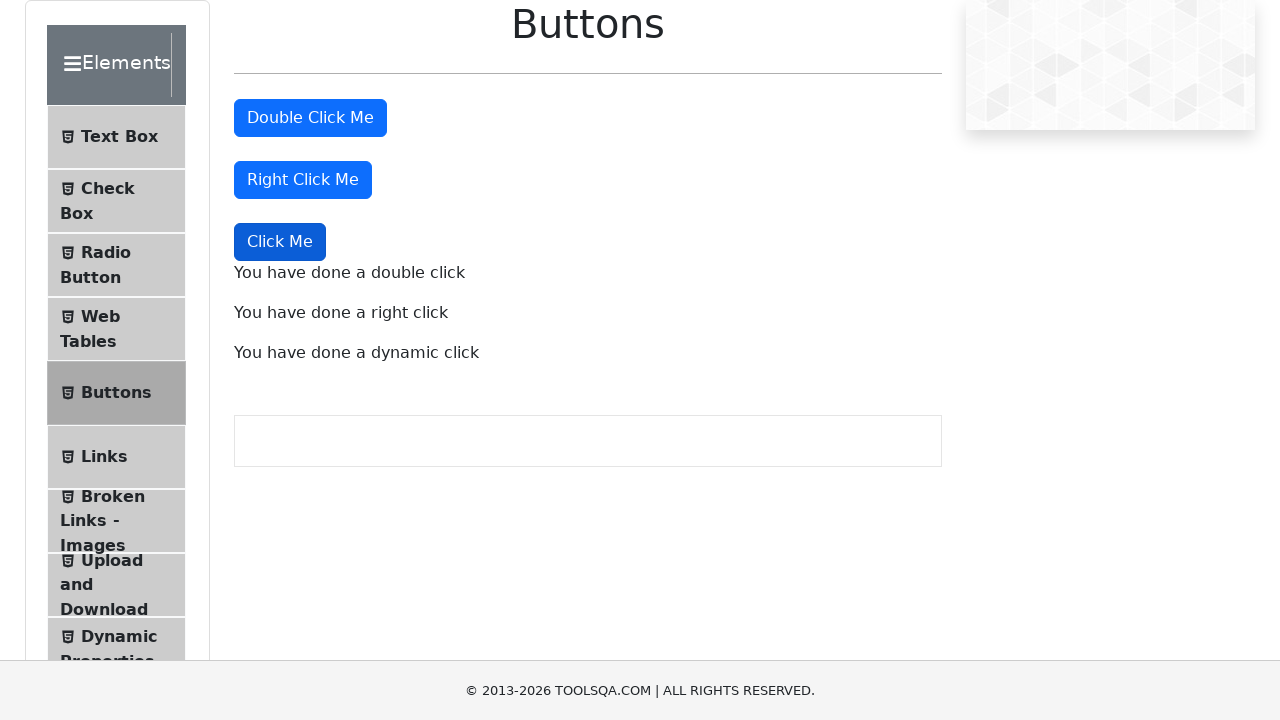

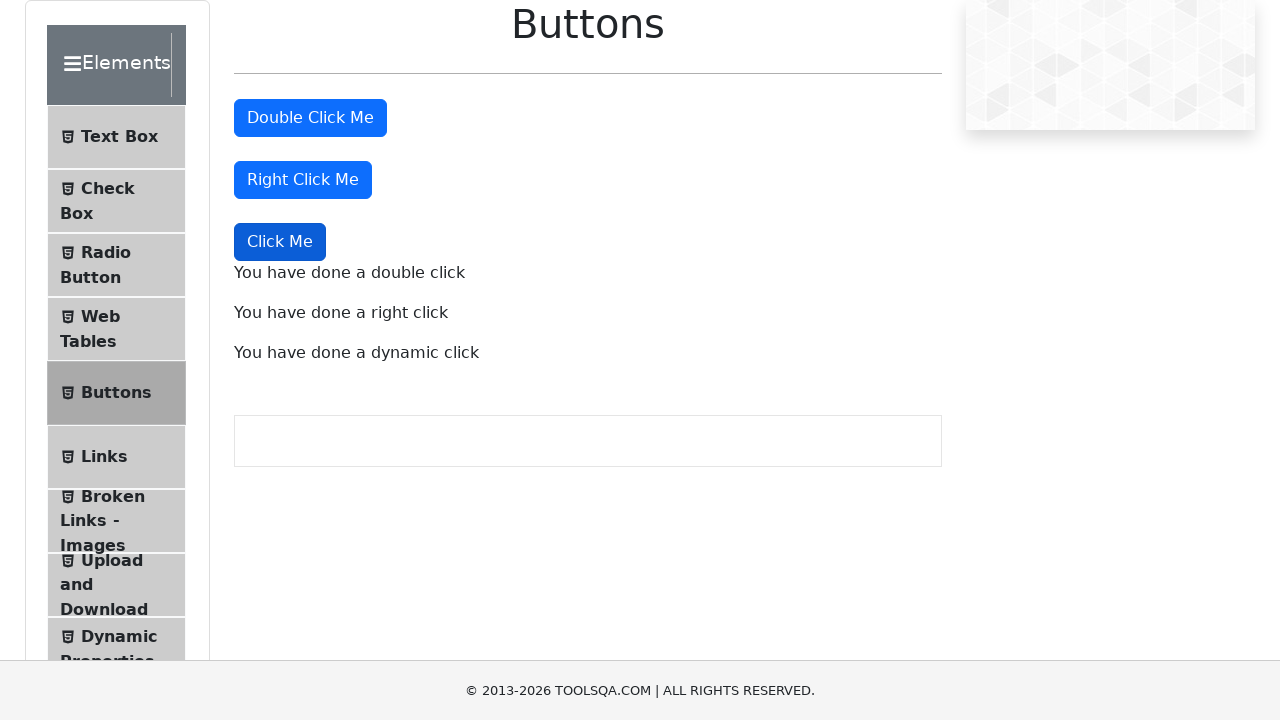